Tests complete form submission with all fields filled including name, email, gender, phone, date of birth, subjects, hobbies, address, state and city, then verifies success modal appears.

Starting URL: https://demoqa.com/automation-practice-form

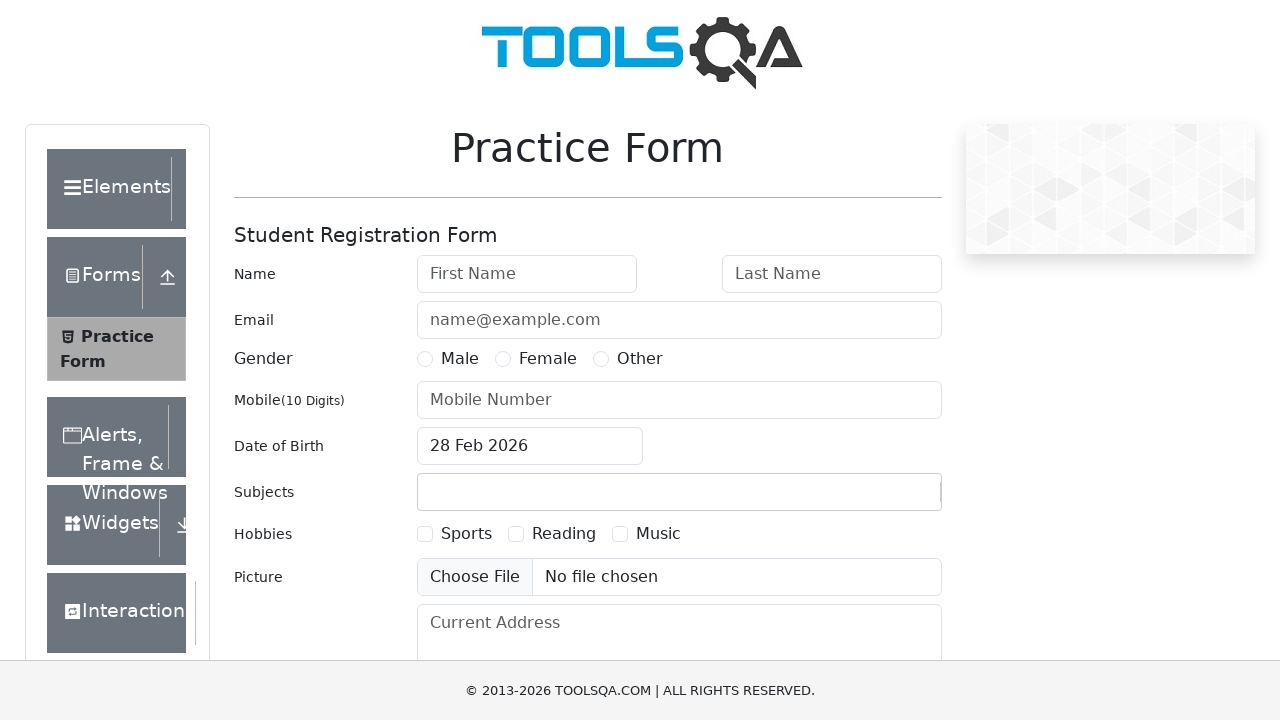

Filled first name field with 'Iftekhar' on #firstName
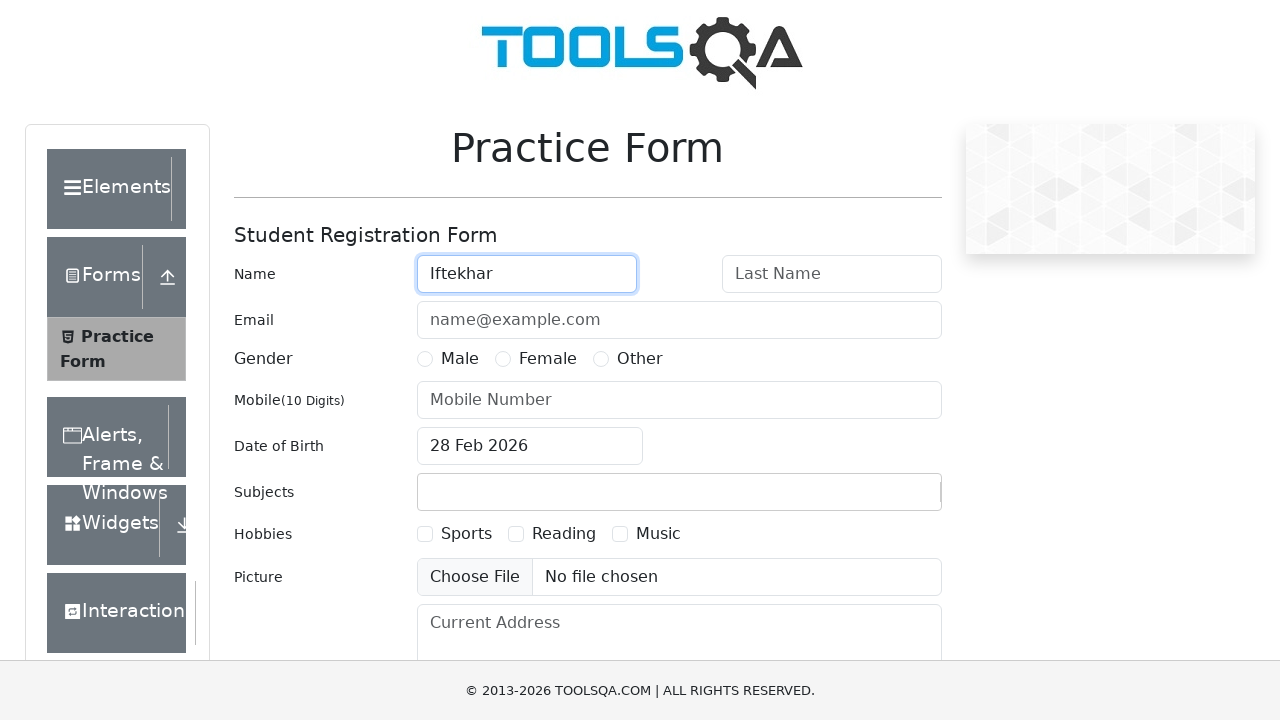

Filled last name field with 'Hasan' on #lastName
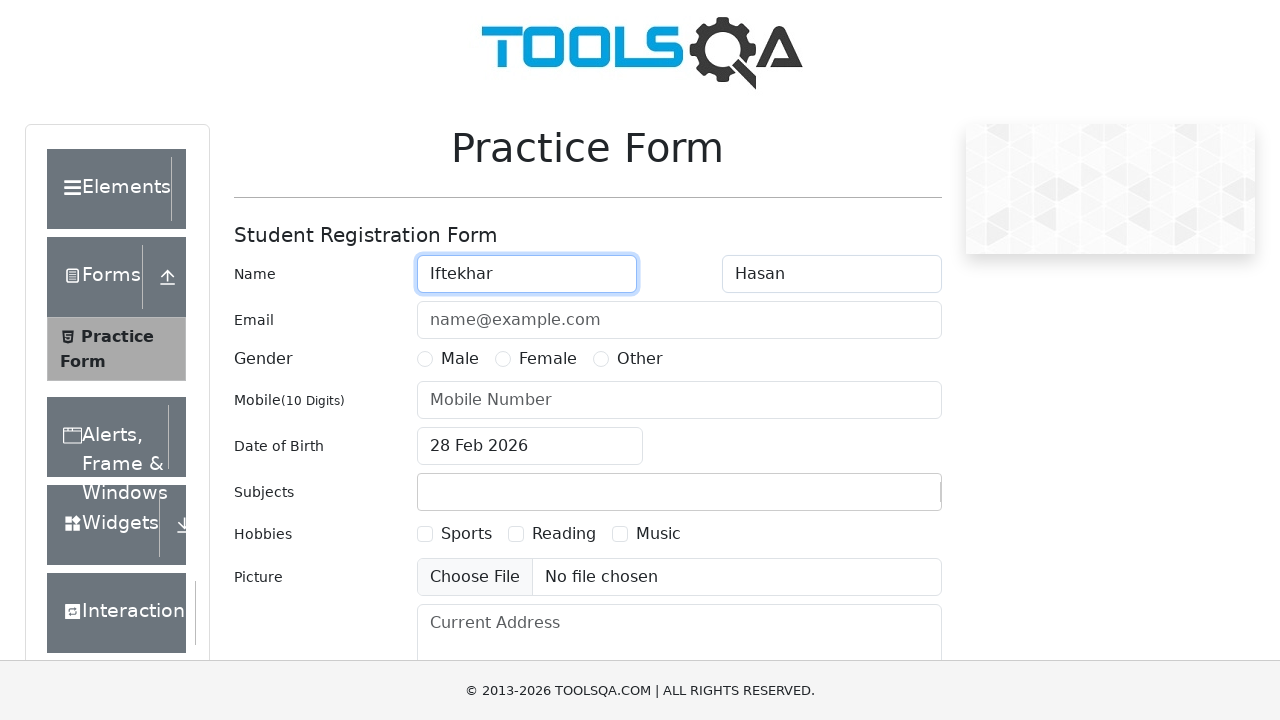

Filled email field with 'iftekharhasan@gmail.com' on #userEmail
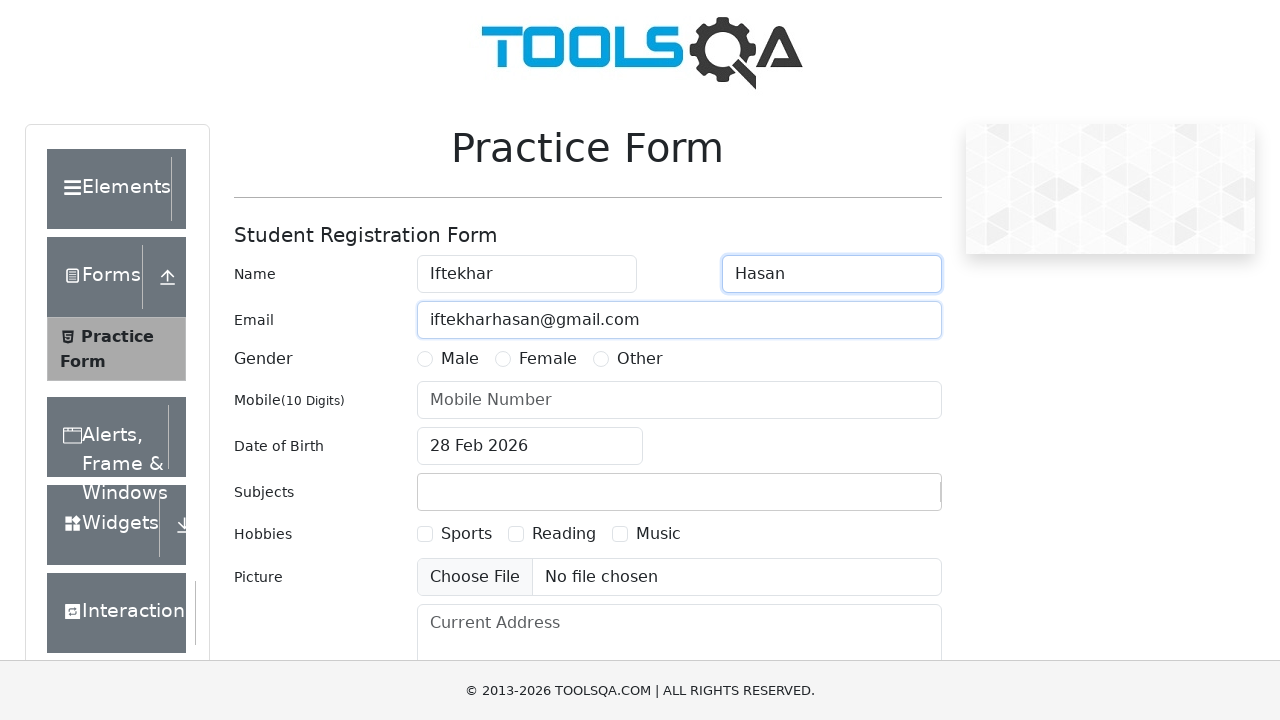

Selected Male gender radio button at (460, 359) on label[for='gender-radio-1']
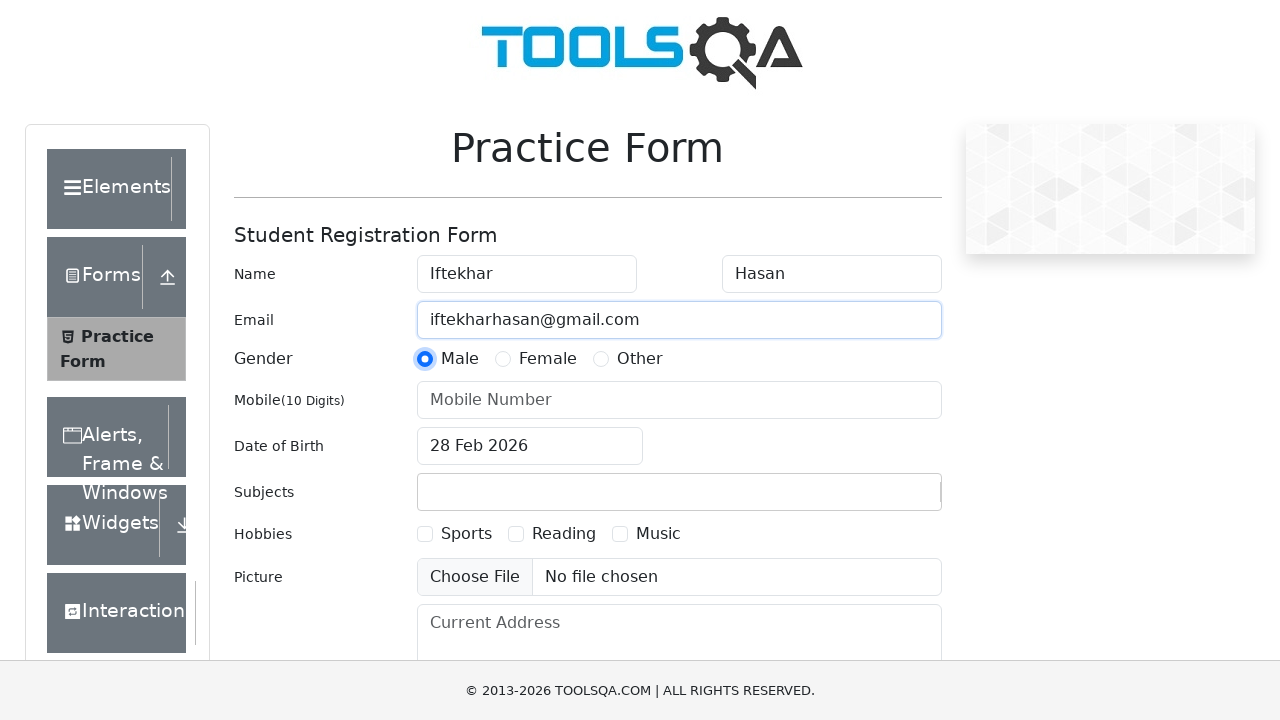

Filled mobile number field with '1812794985' on #userNumber
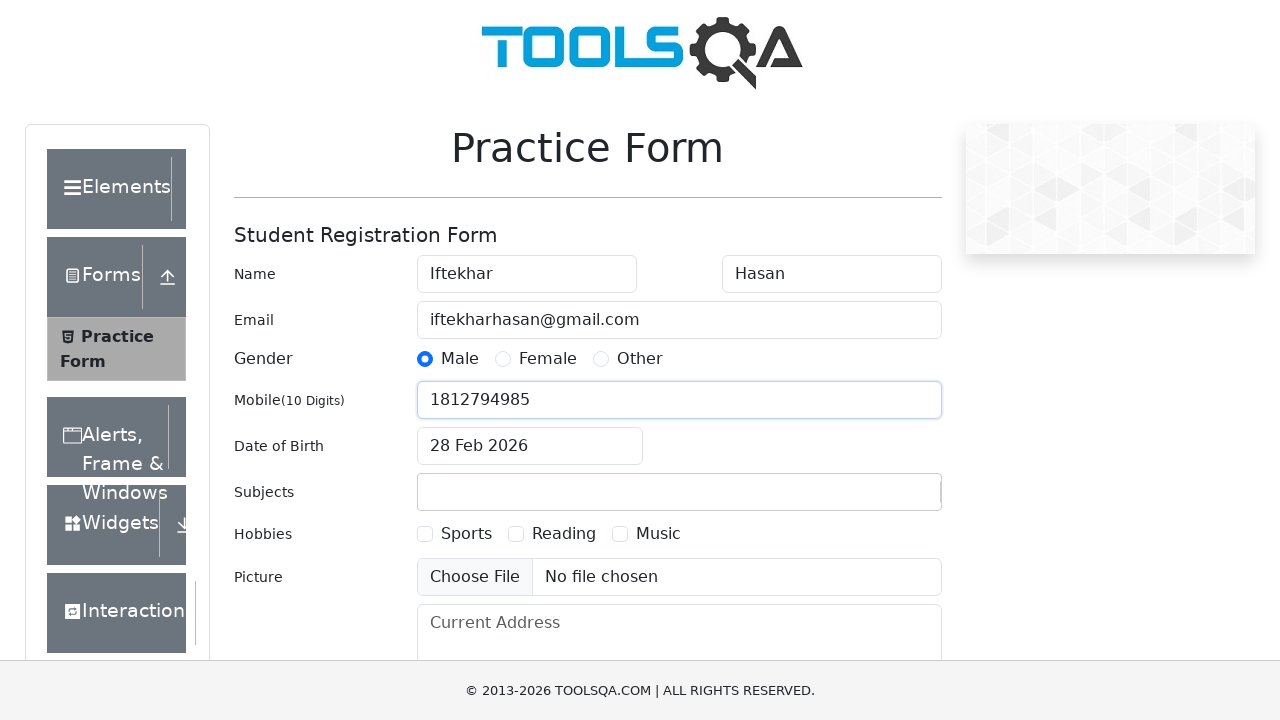

Clicked date of birth input field at (530, 446) on #dateOfBirthInput
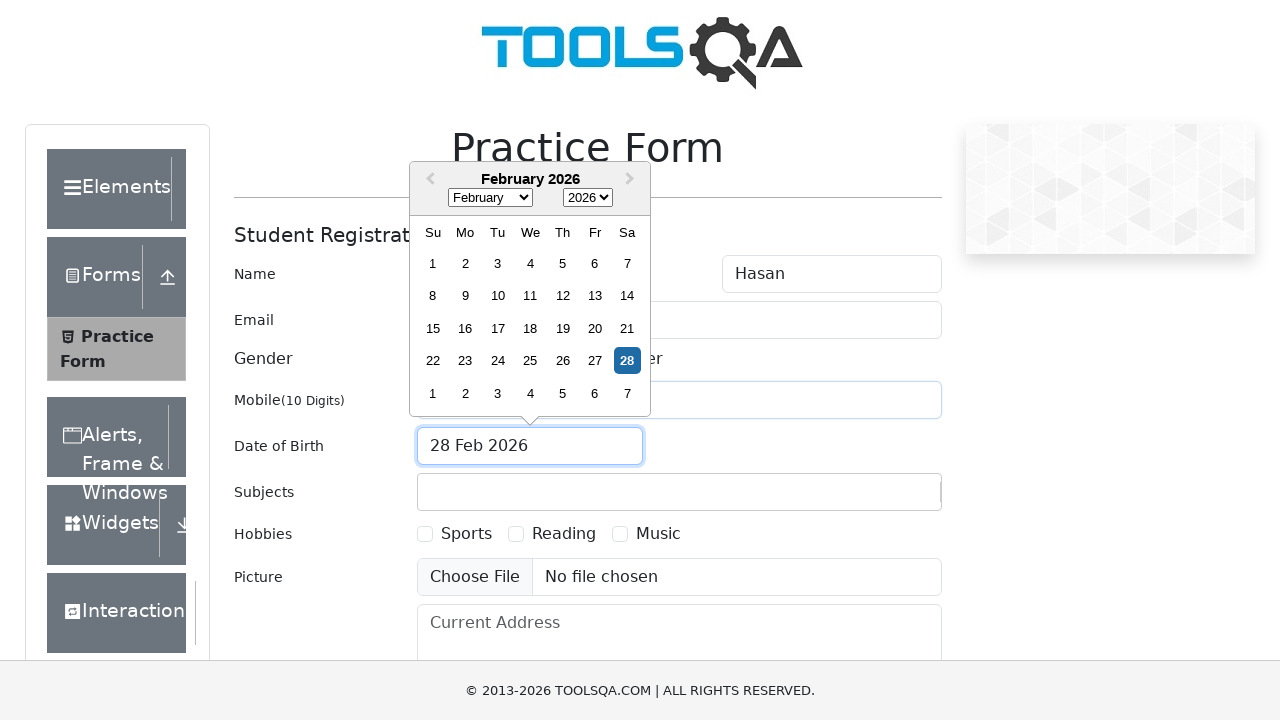

Selected all text in date of birth field
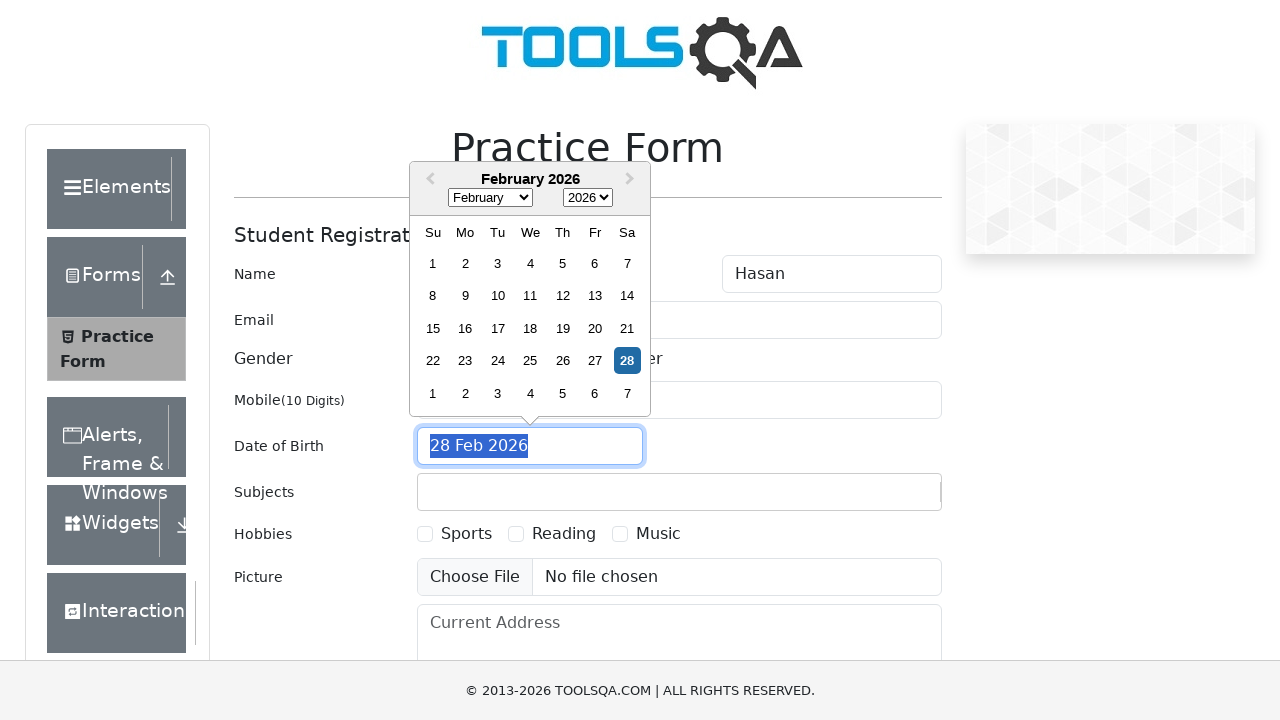

Typed date of birth '28 Jun 1997'
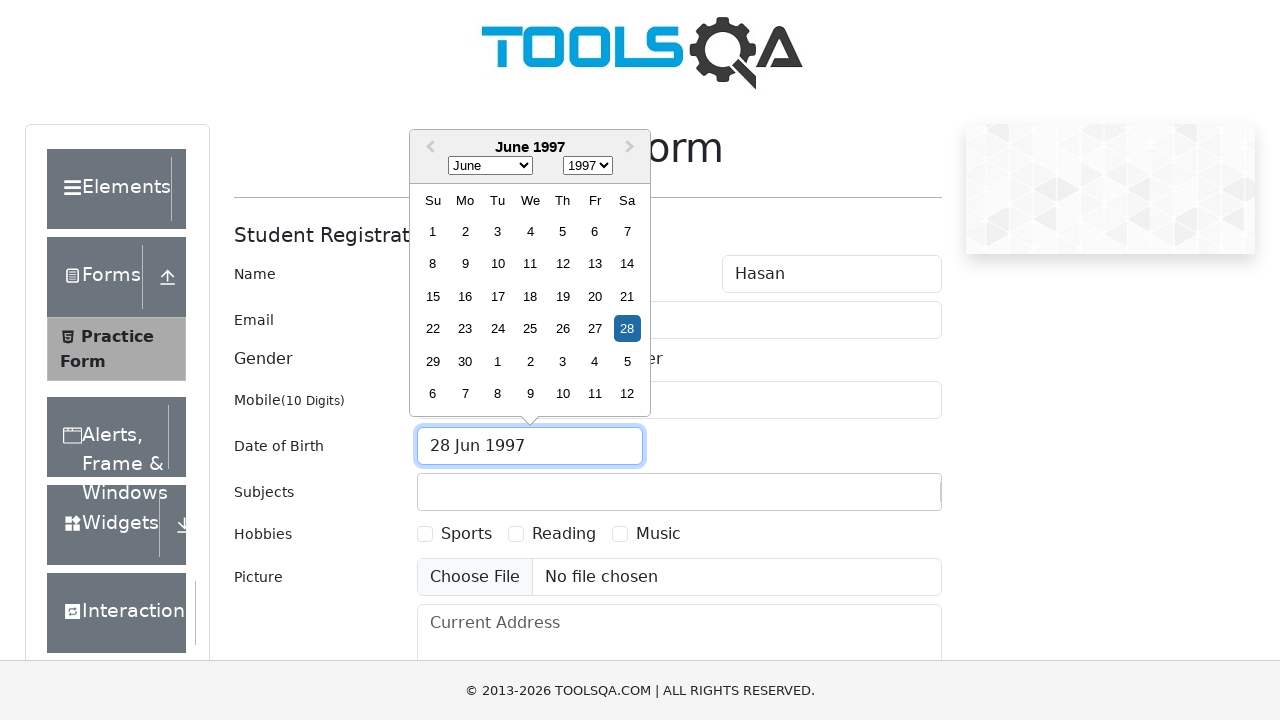

Pressed Enter to confirm date of birth
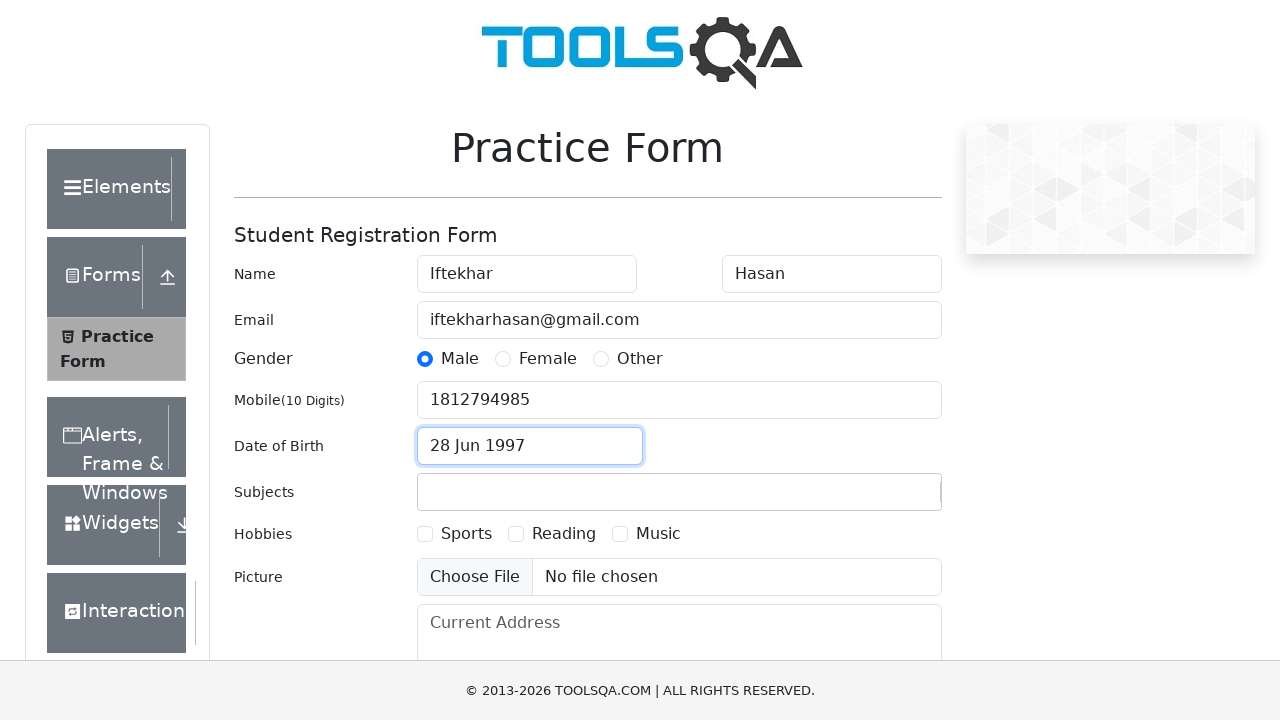

Filled subjects input with 'English' on #subjectsInput
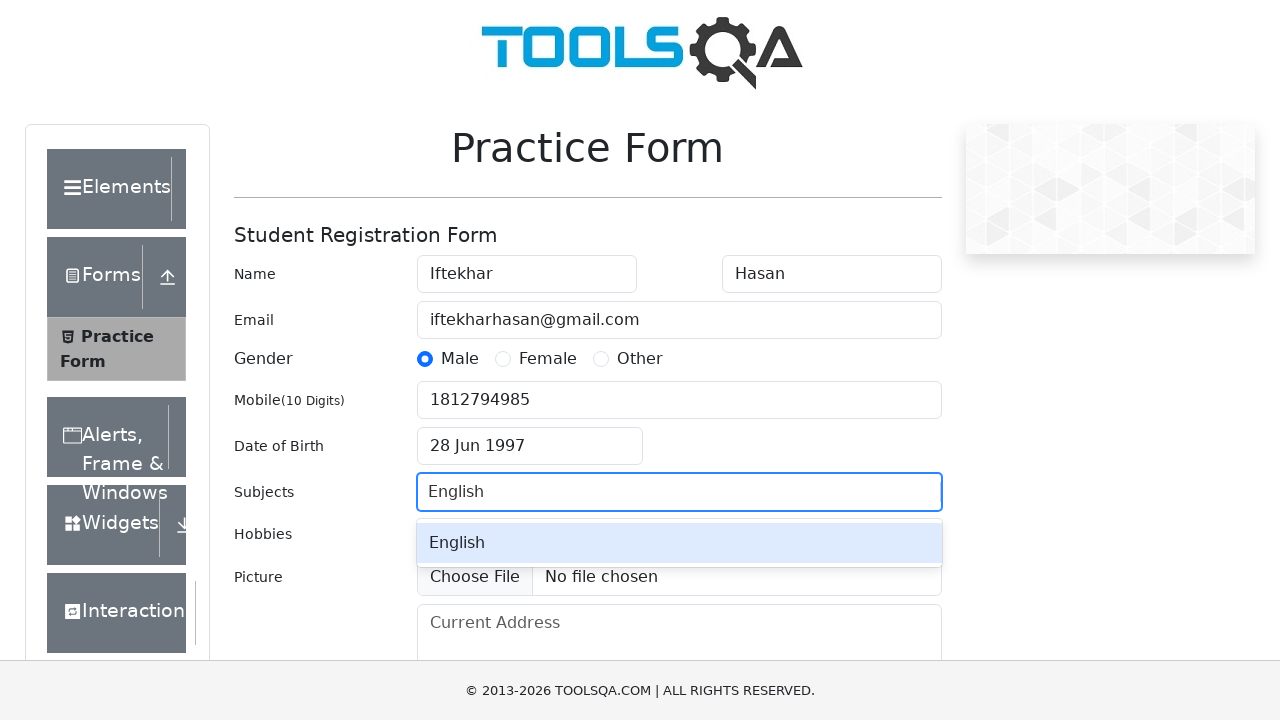

Pressed Enter to select English subject
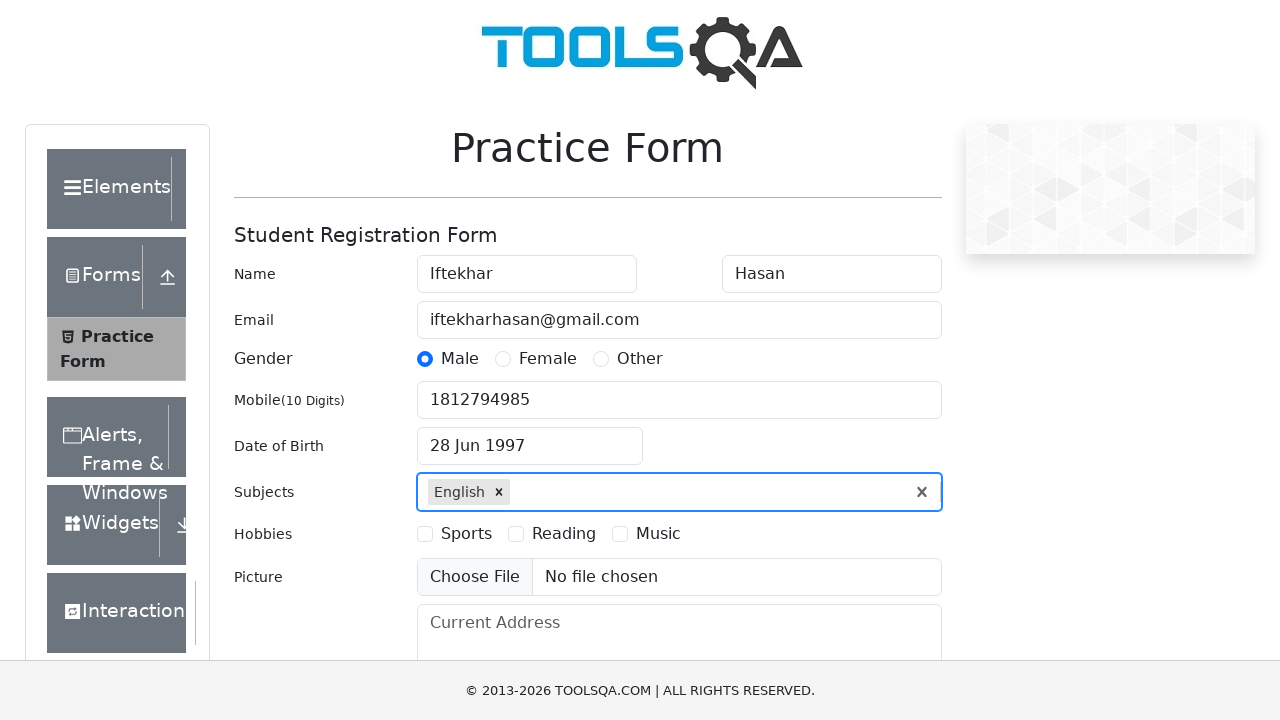

Filled subjects input with 'Maths' on #subjectsInput
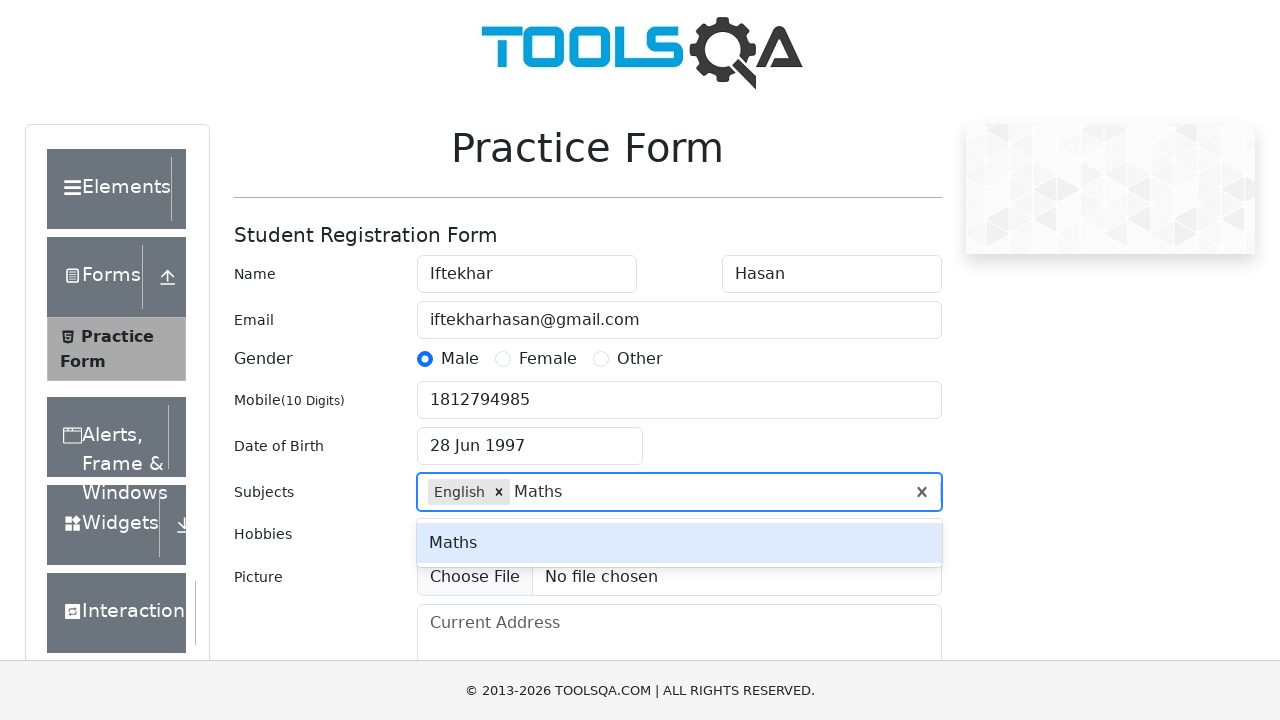

Pressed Enter to select Maths subject
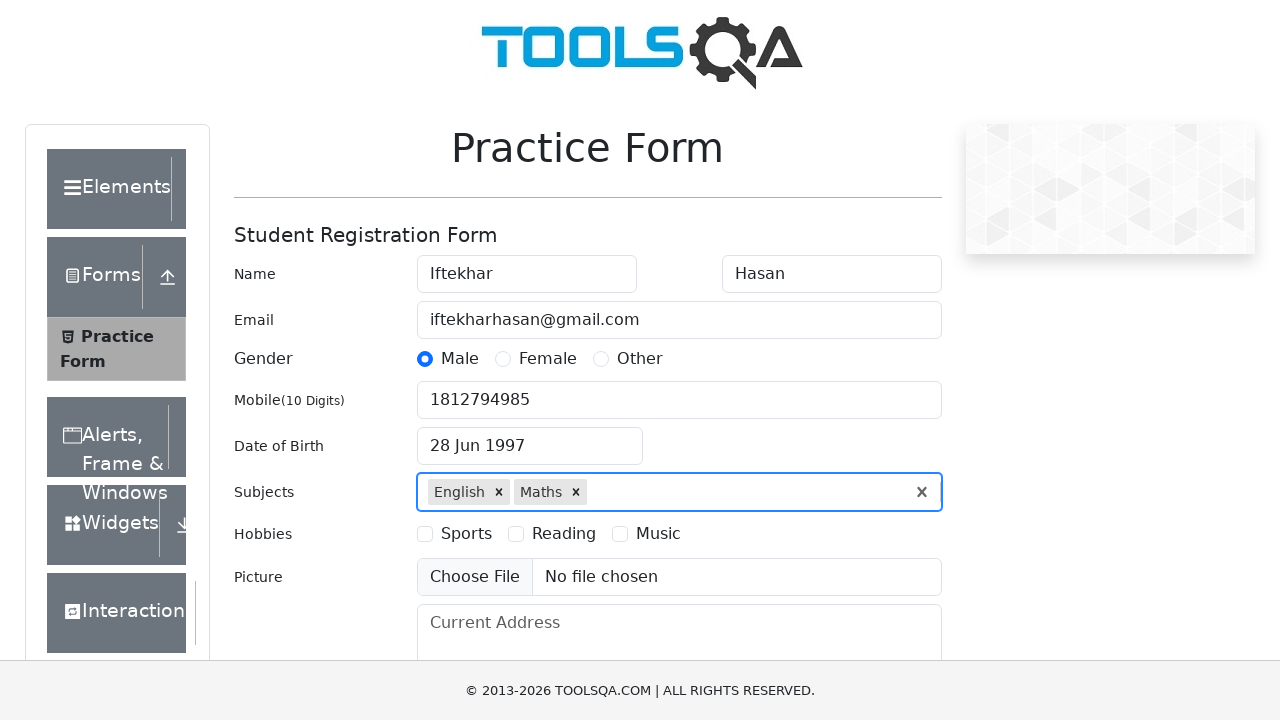

Selected Sports hobby checkbox at (466, 534) on label[for='hobbies-checkbox-1']
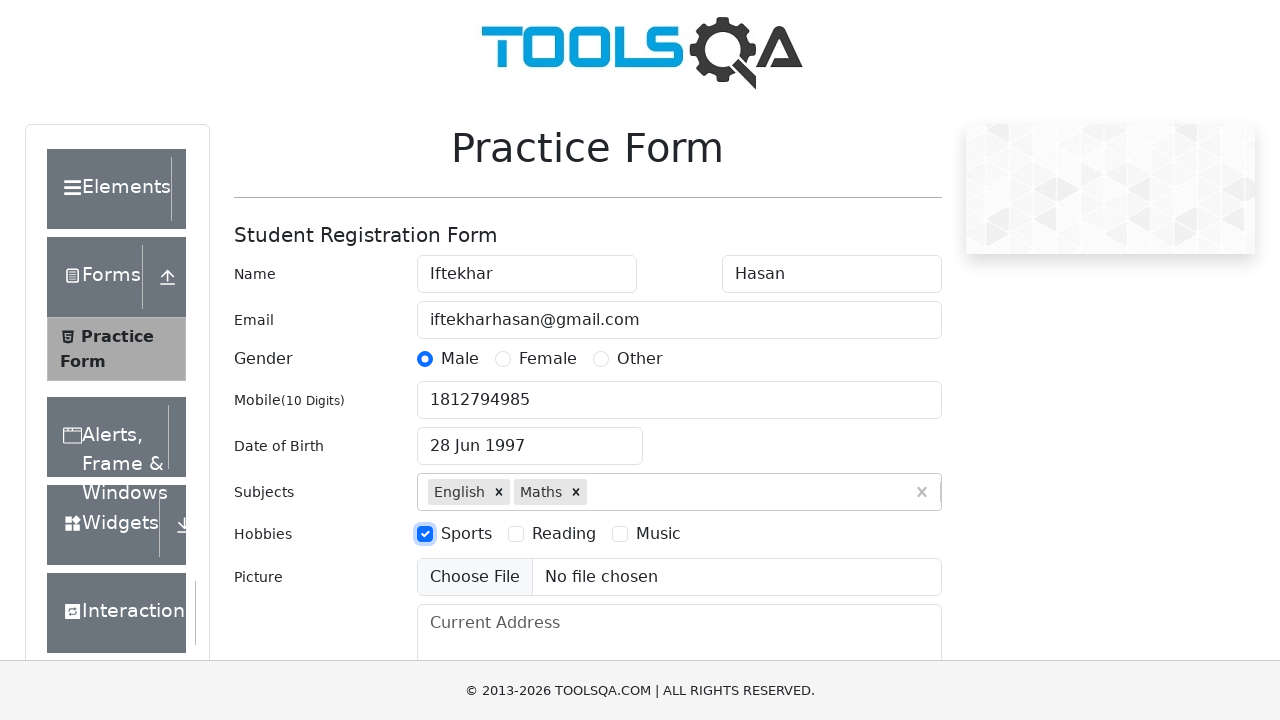

Selected Music hobby checkbox at (658, 534) on label[for='hobbies-checkbox-3']
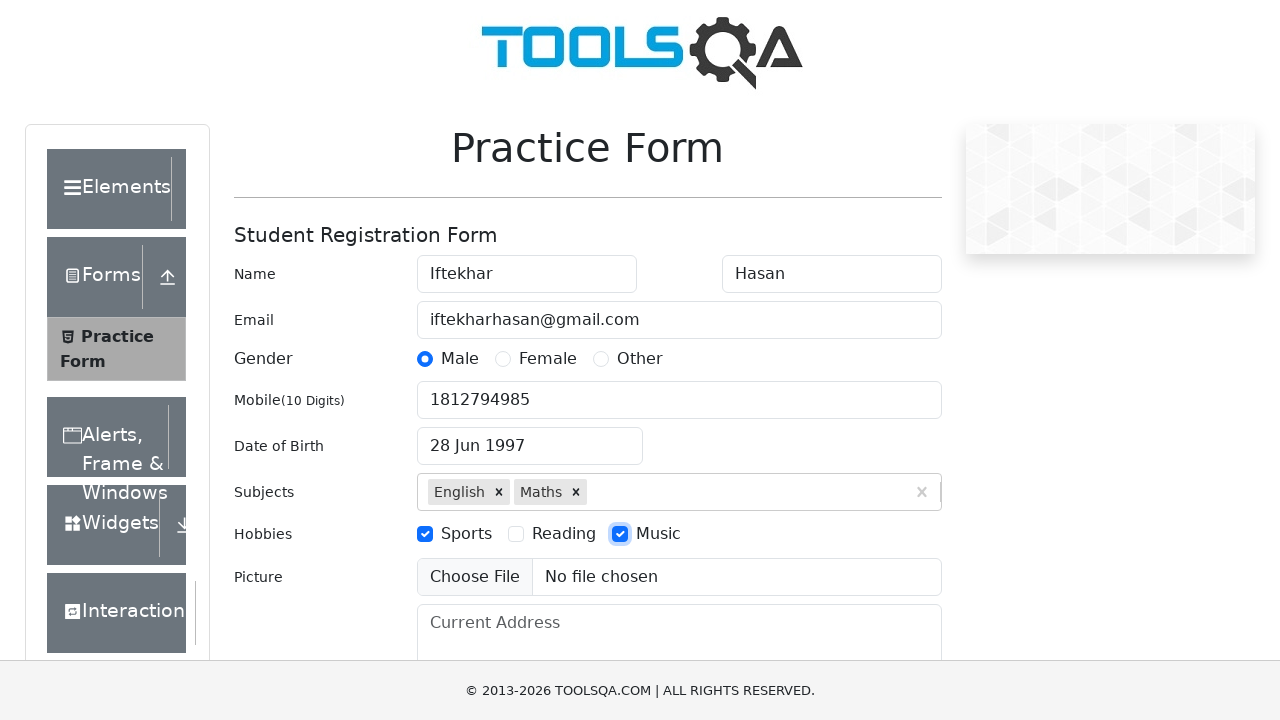

Filled current address with 'Chattogram' on #currentAddress
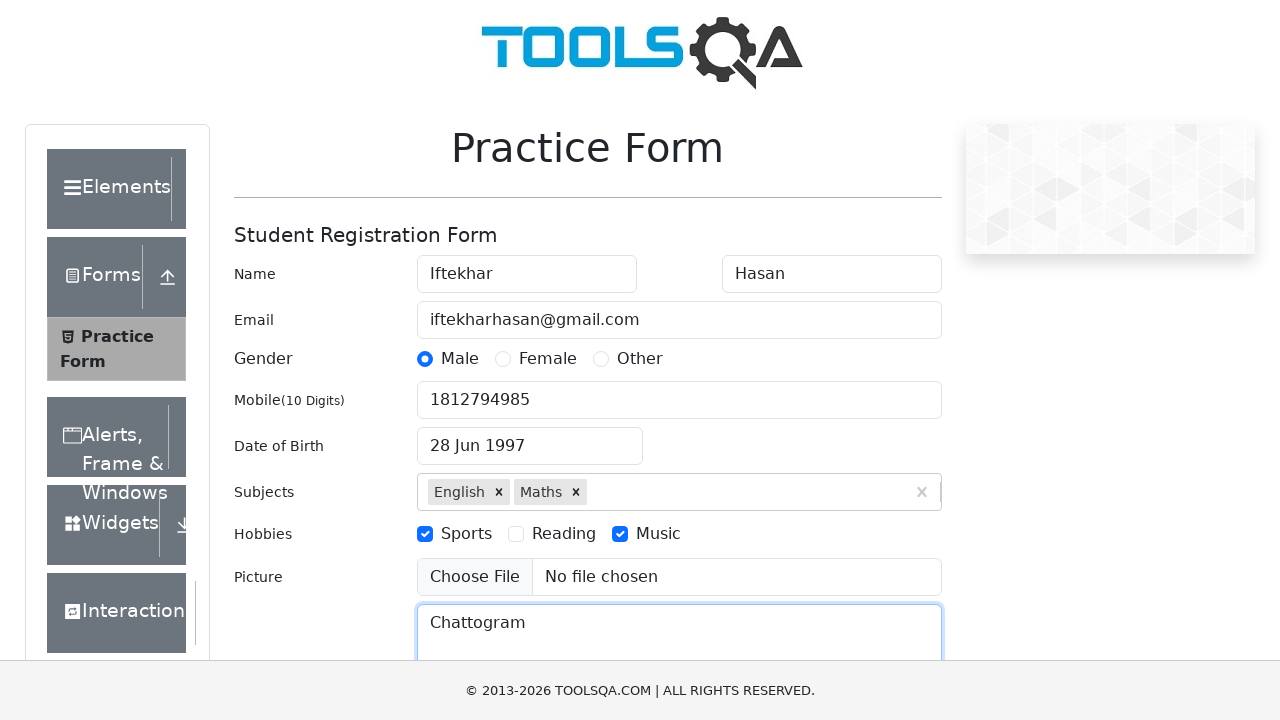

Clicked state dropdown input at (430, 437) on #react-select-3-input
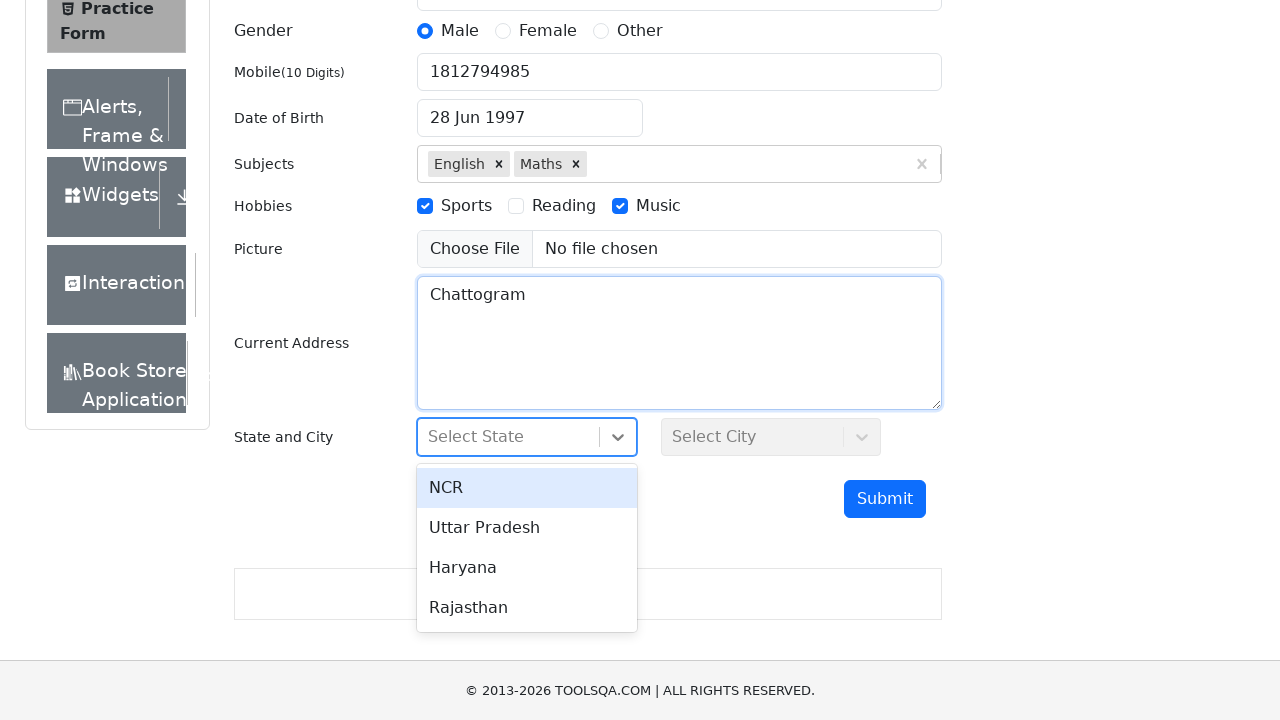

Filled state dropdown with 'NCR' on #react-select-3-input
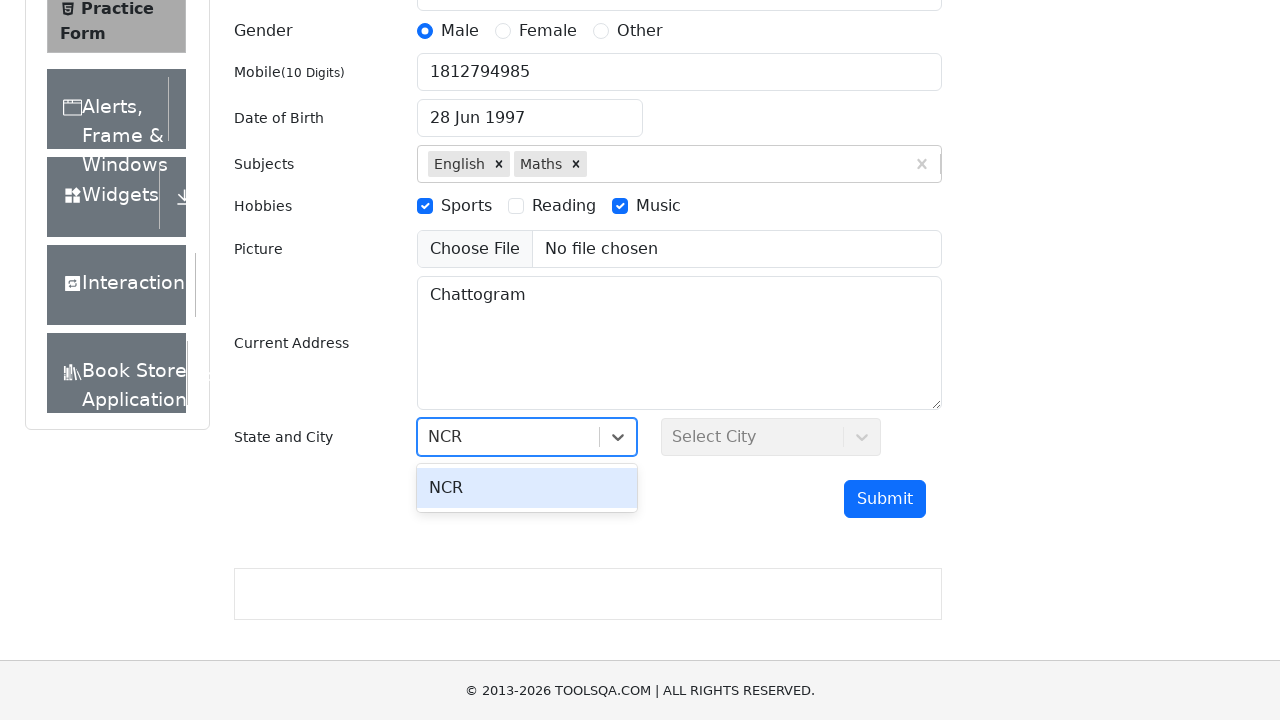

Pressed Enter to select NCR state
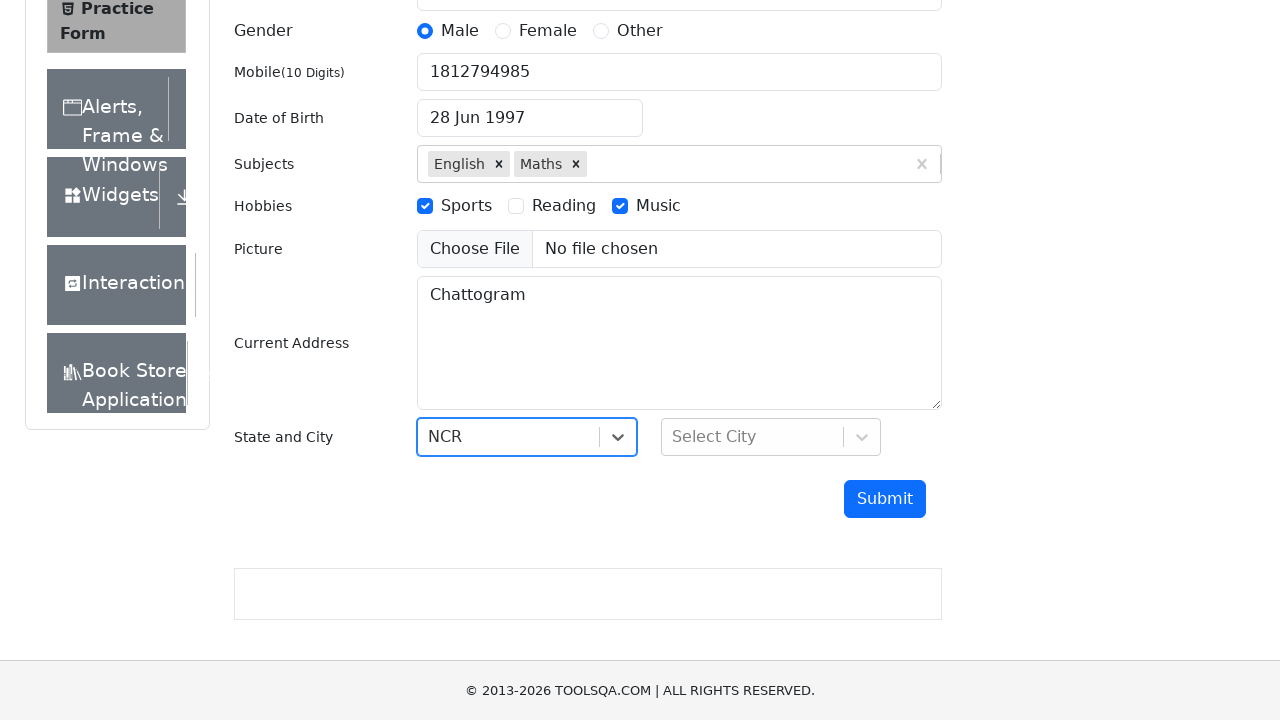

Clicked city dropdown input at (674, 437) on #react-select-4-input
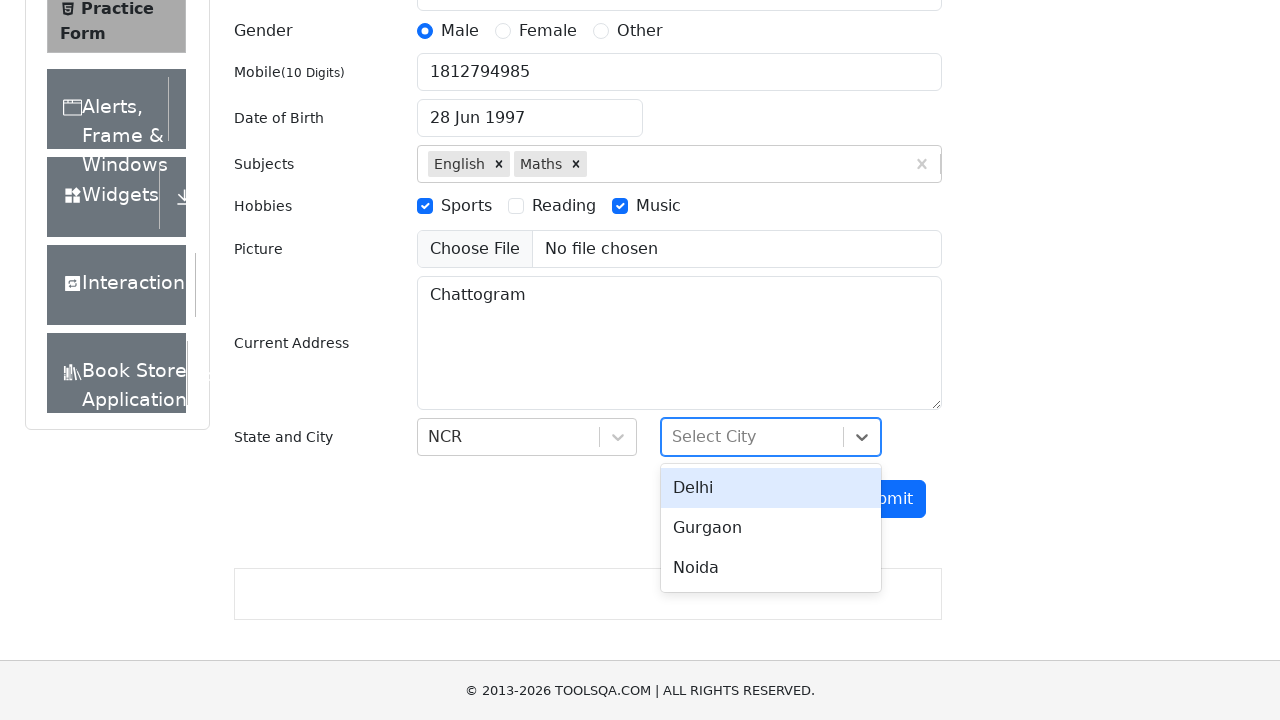

Filled city dropdown with 'De' on #react-select-4-input
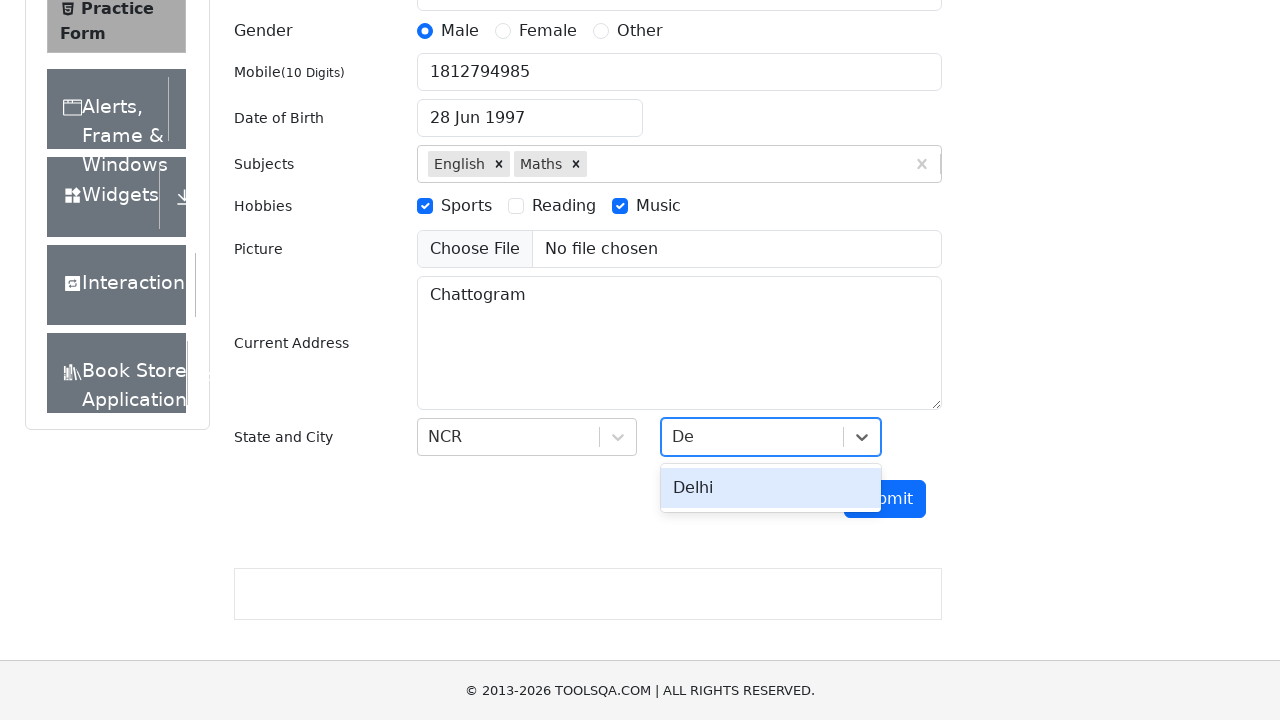

Pressed Enter to select Delhi city
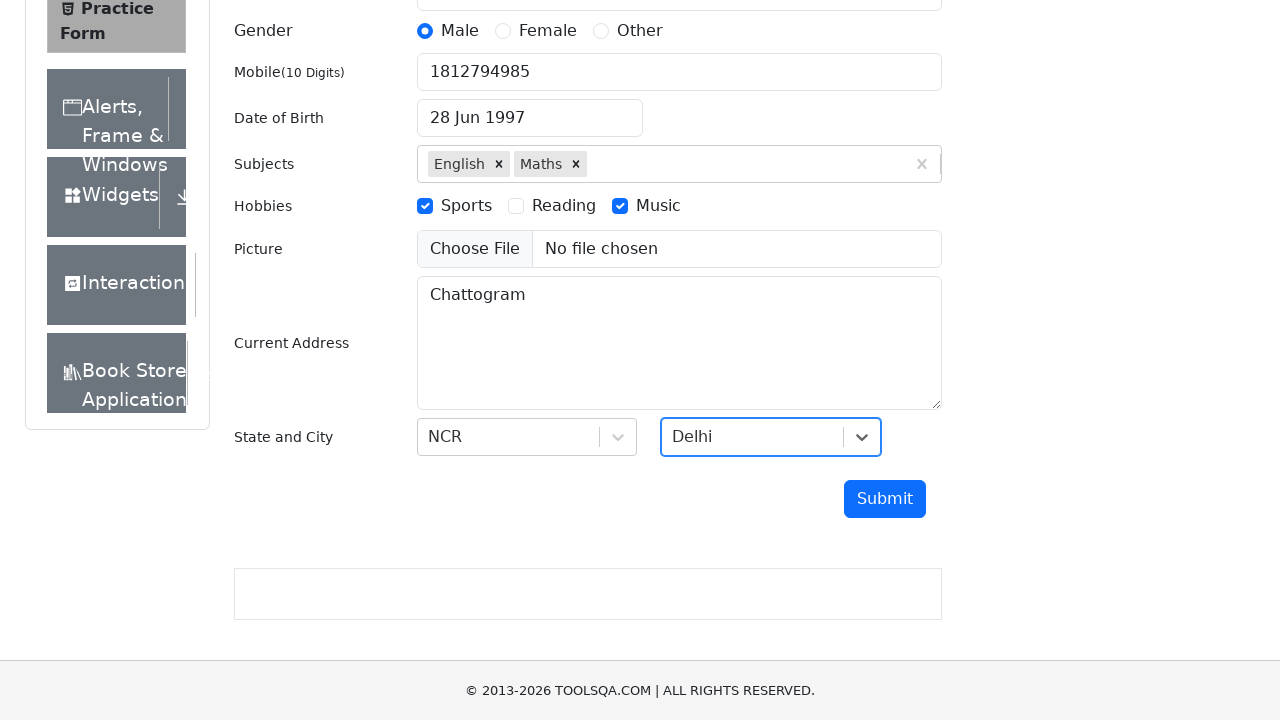

Clicked submit button to submit form at (885, 499) on #submit
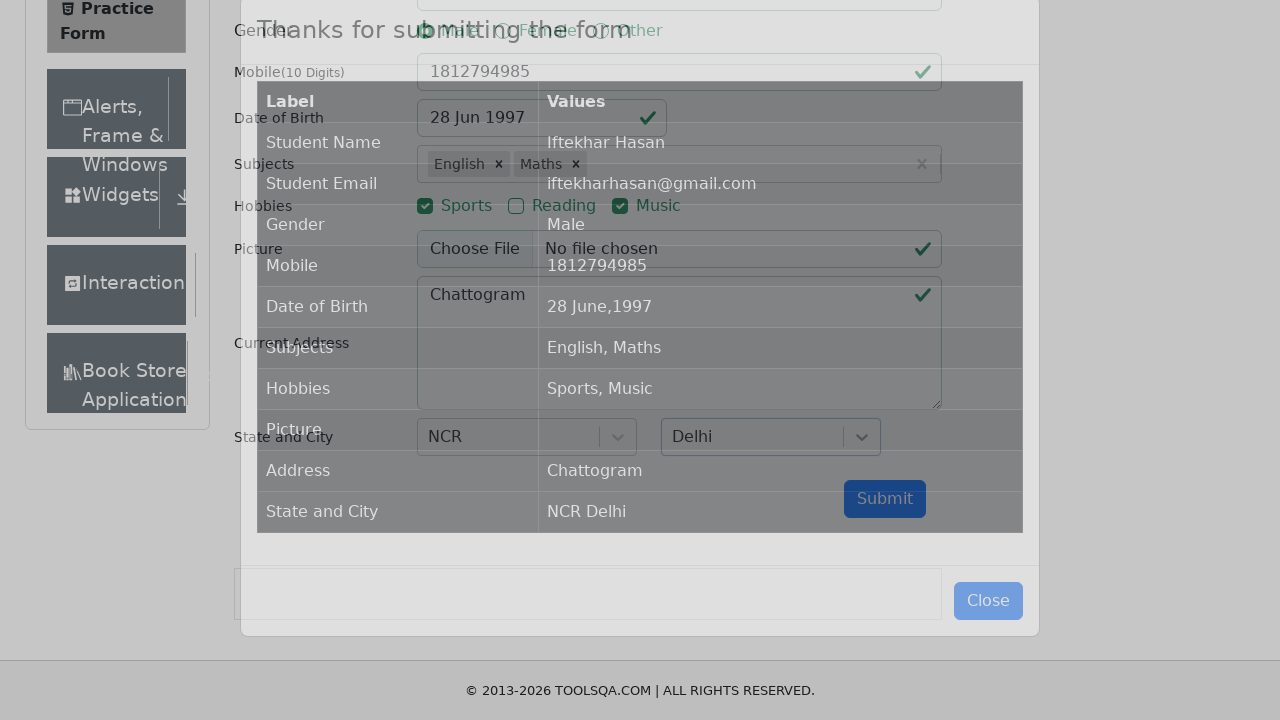

Success modal appeared with submission confirmation
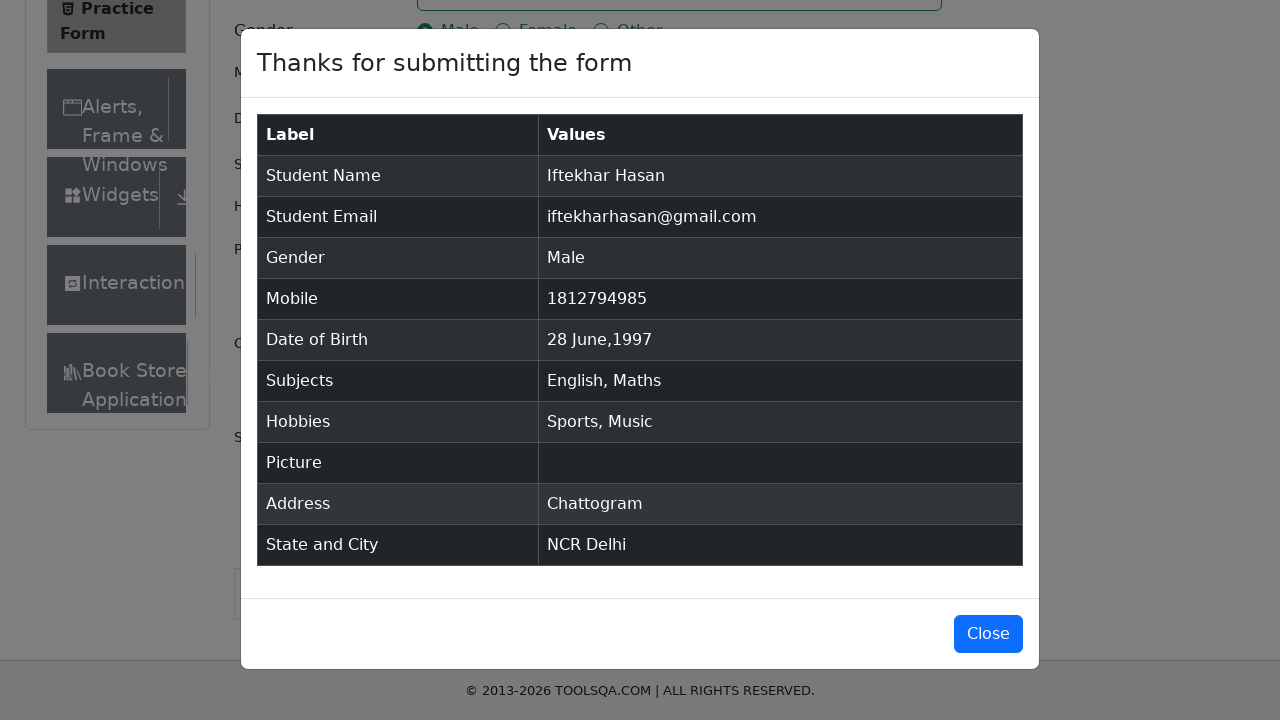

Clicked button to close success modal at (988, 634) on #closeLargeModal
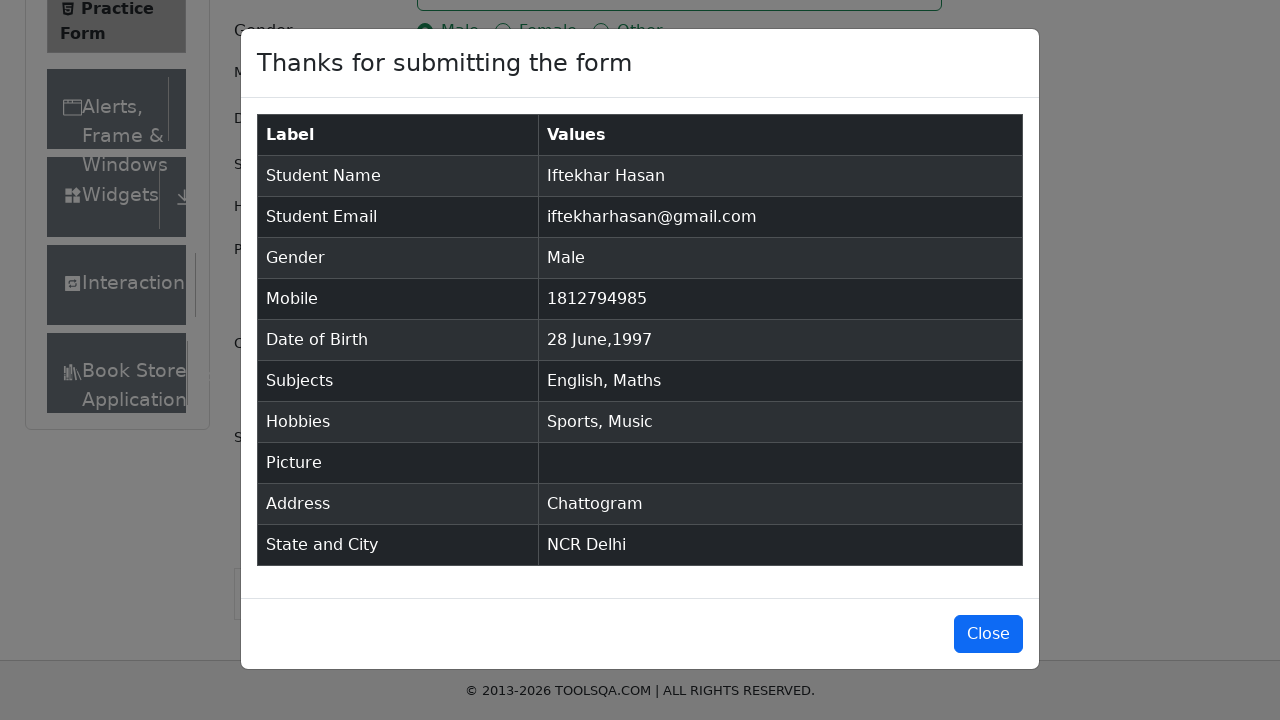

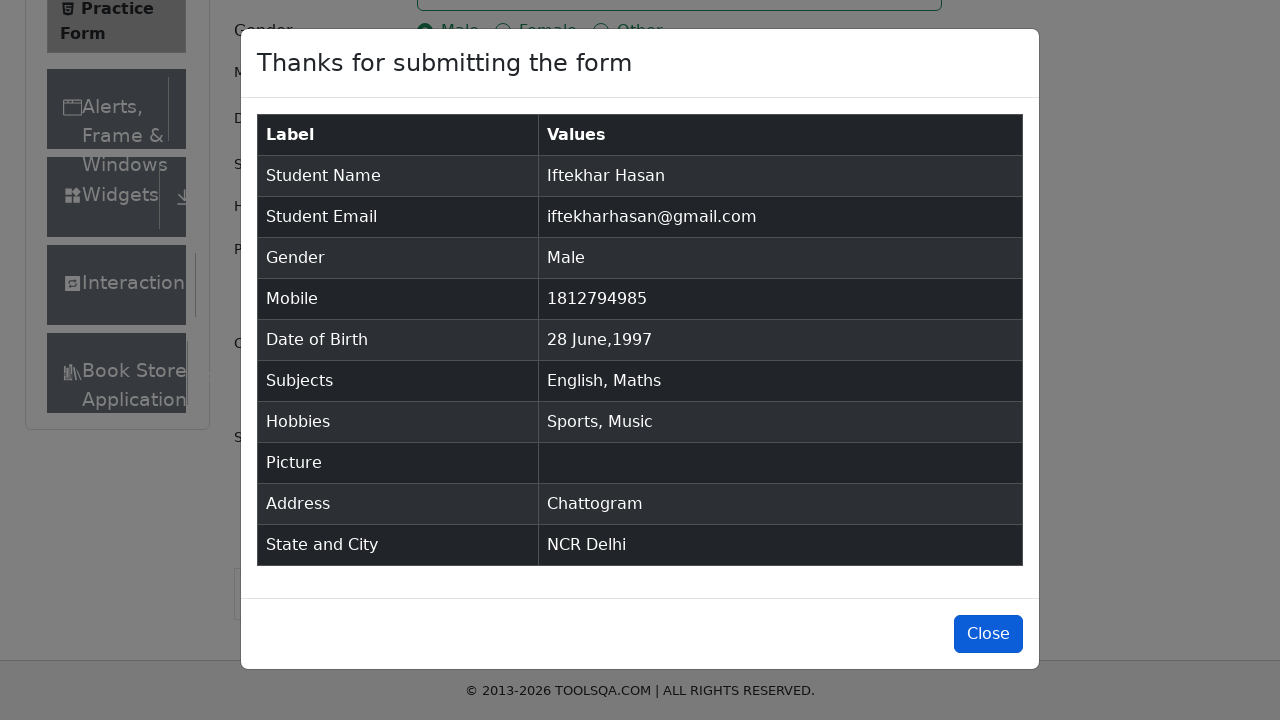